Tests implicit wait functionality by navigating to a page, clicking a verify button, and asserting that a success message appears.

Starting URL: http://suninjuly.github.io/wait1.html

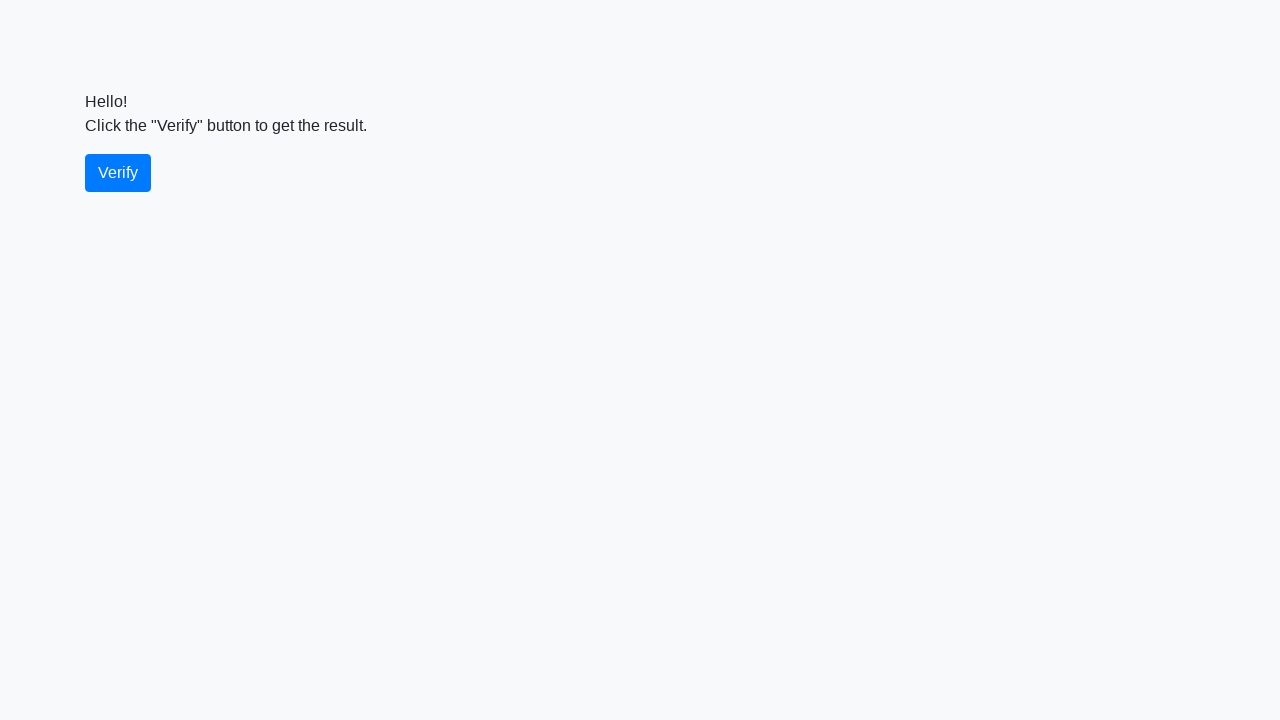

Navigated to implicit wait test page
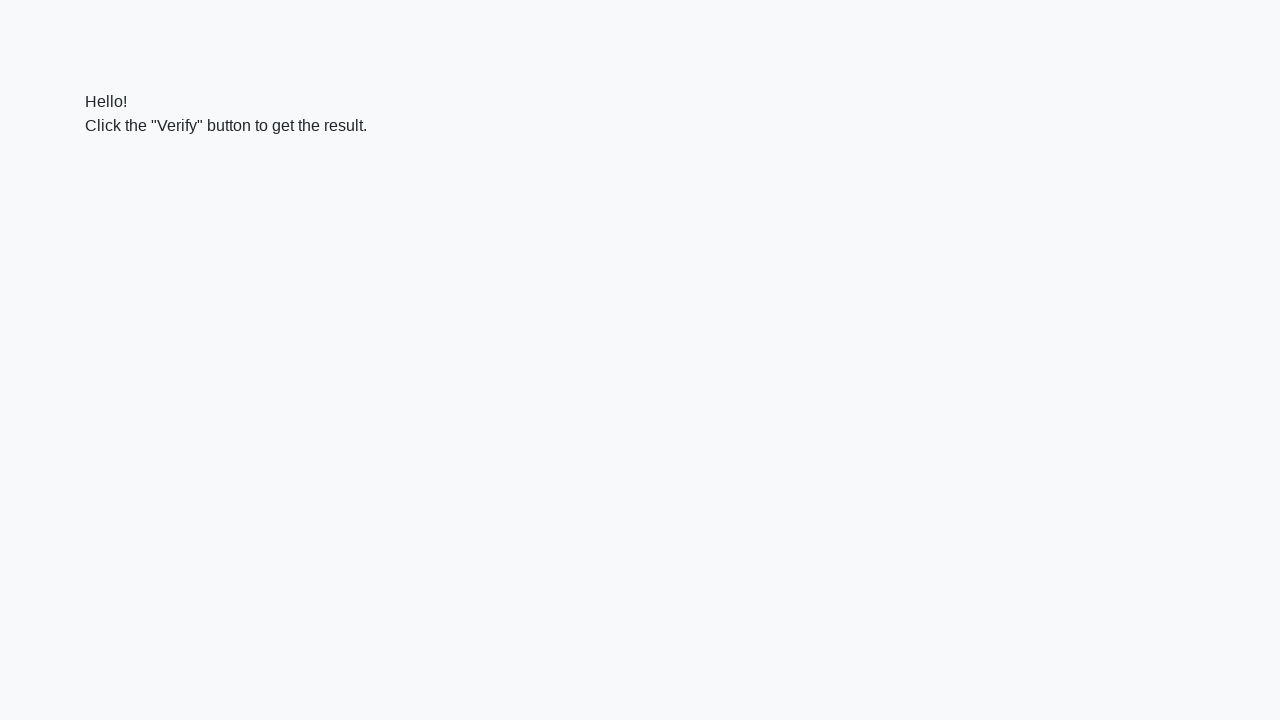

Clicked the verify button at (118, 173) on #verify
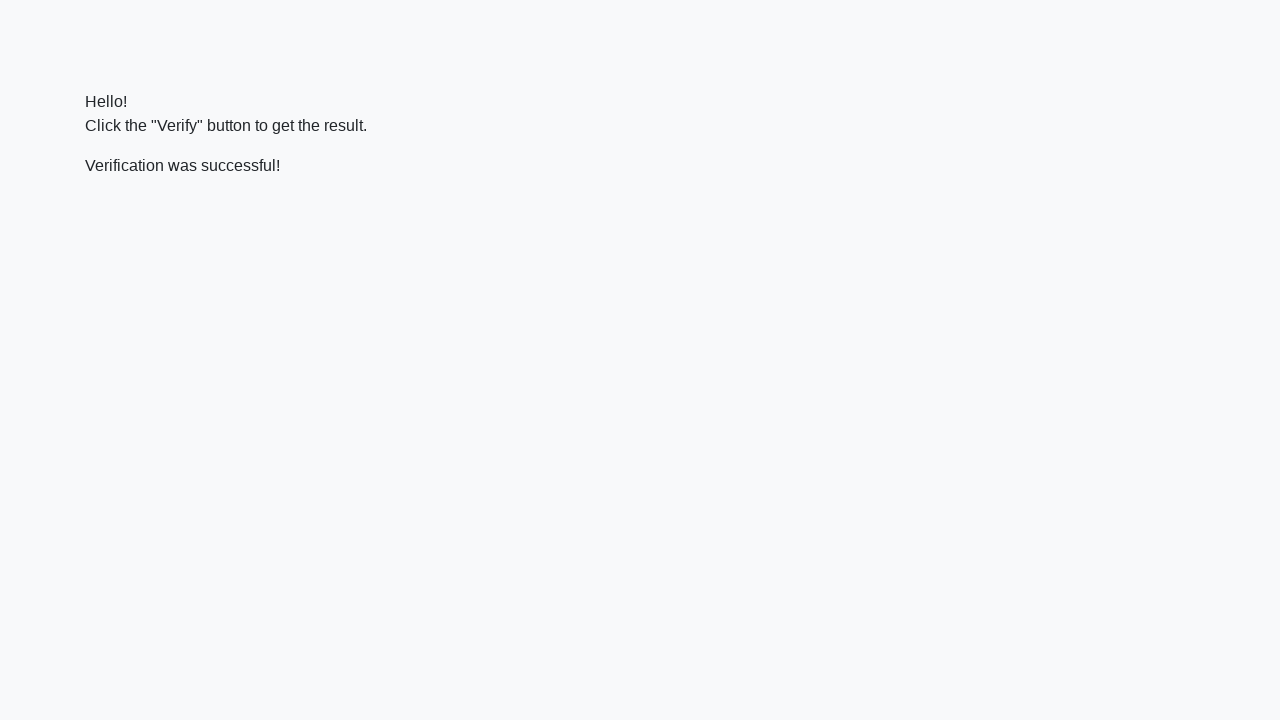

Verification message appeared on page
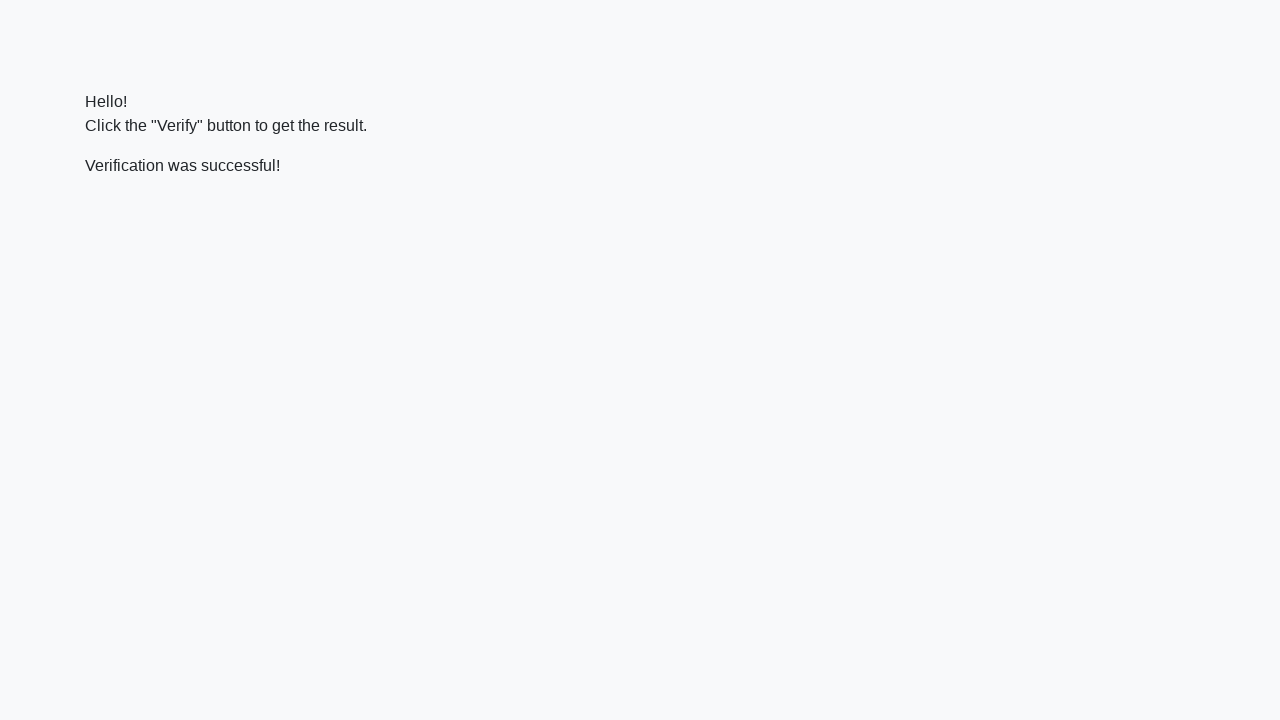

Verified success message contains 'successful'
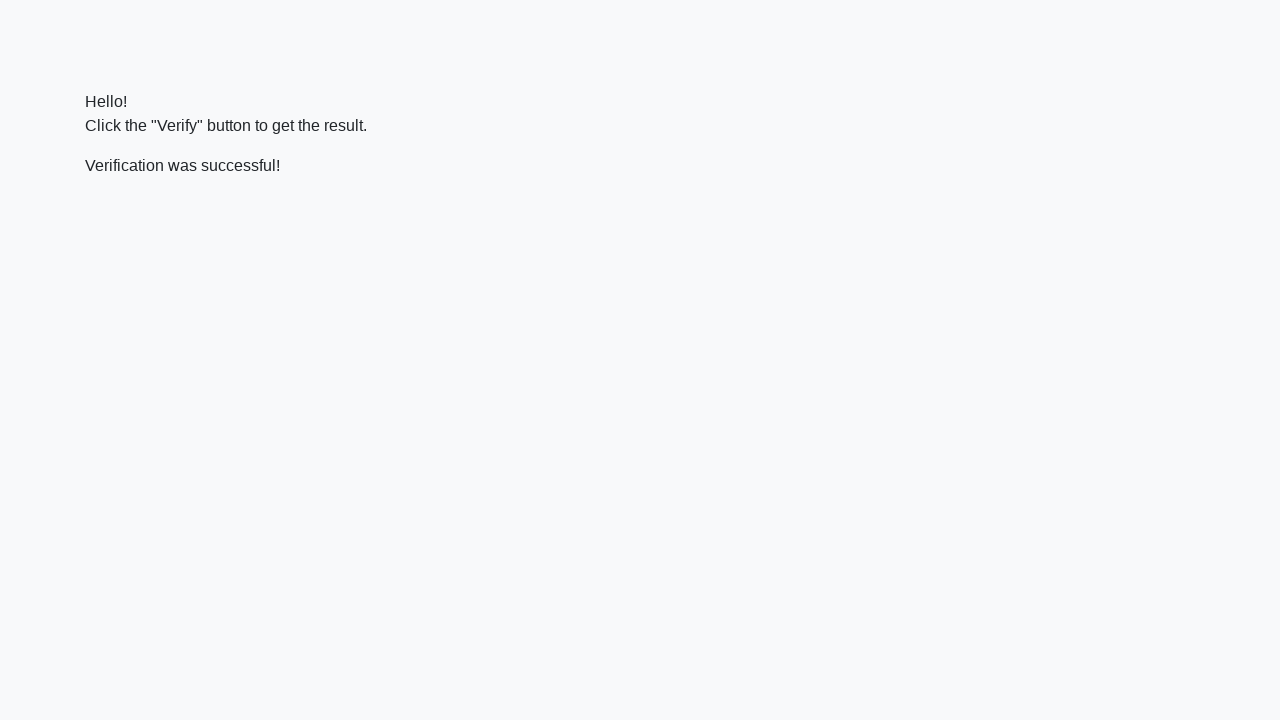

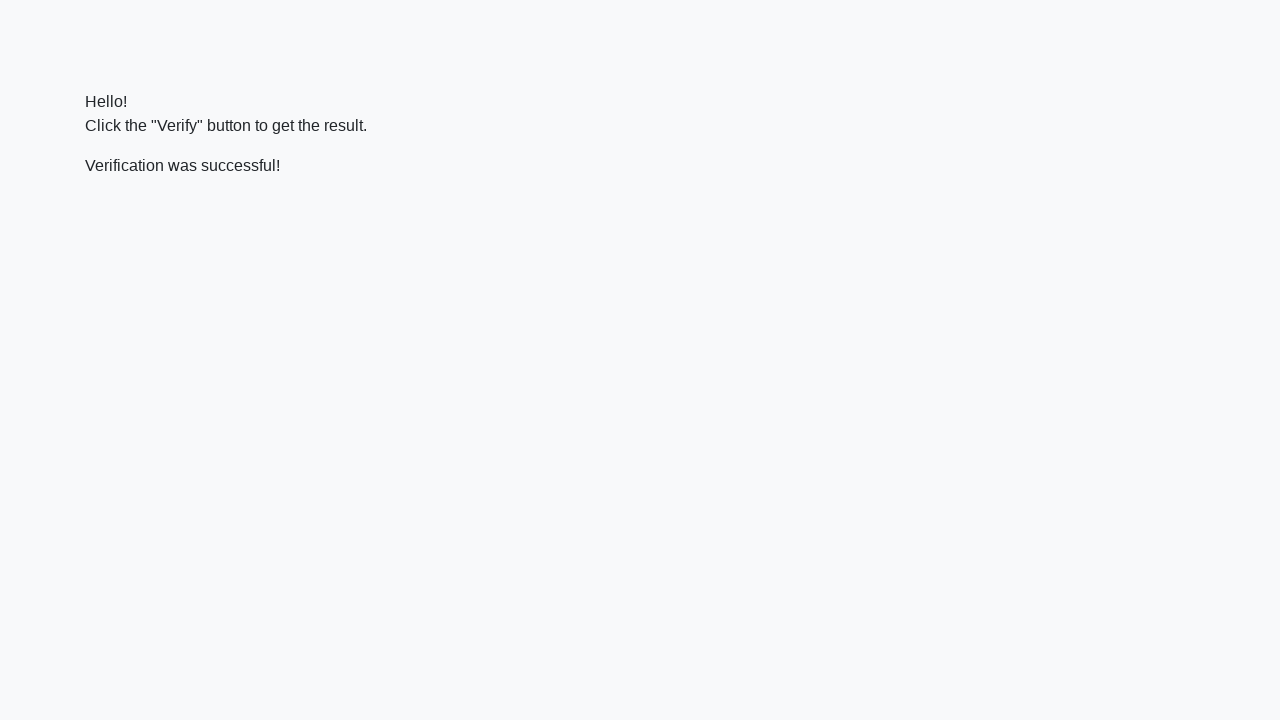